Tests the period filter buttons on a mutual fund page by clicking through each time period option (1M, 3M, YTD, 1Y, 3Y, 5Y, ALL) to verify they are clickable and functional

Starting URL: https://bibit.id/reksadana/RD66/avrist-ada-kas-mutiara

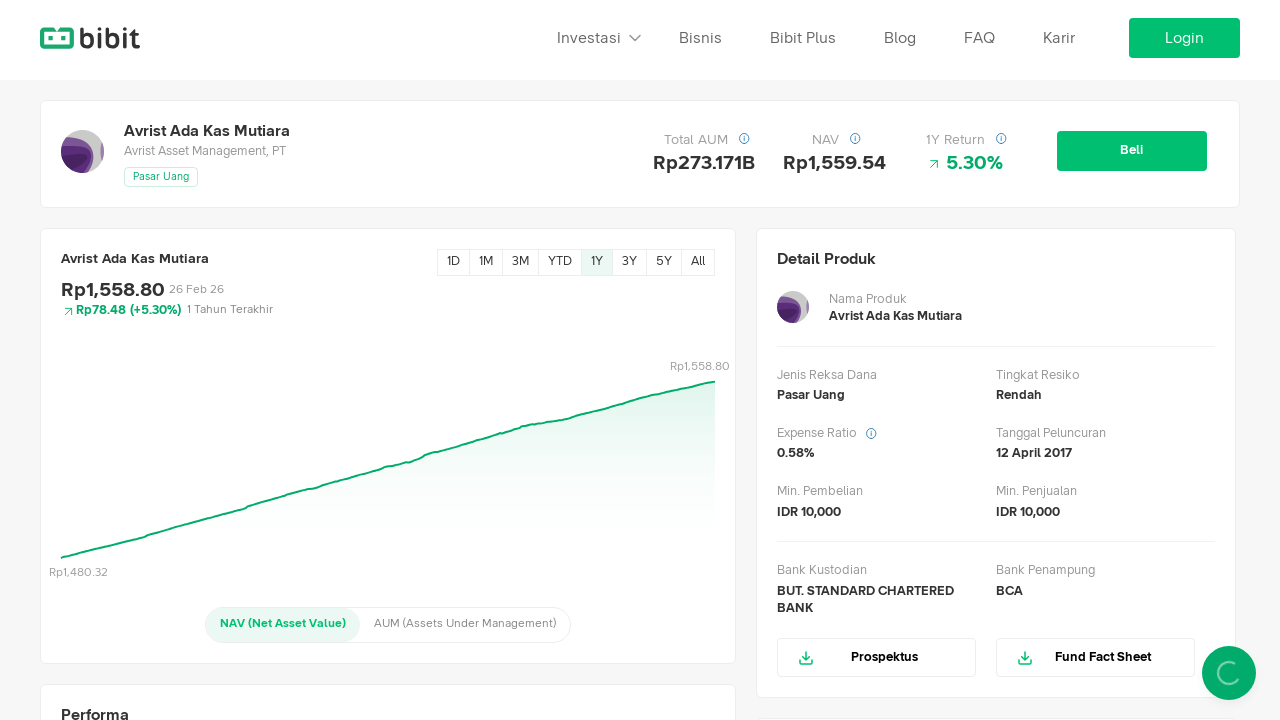

Navigated to Avrist Ada Kas Mutiara mutual fund page
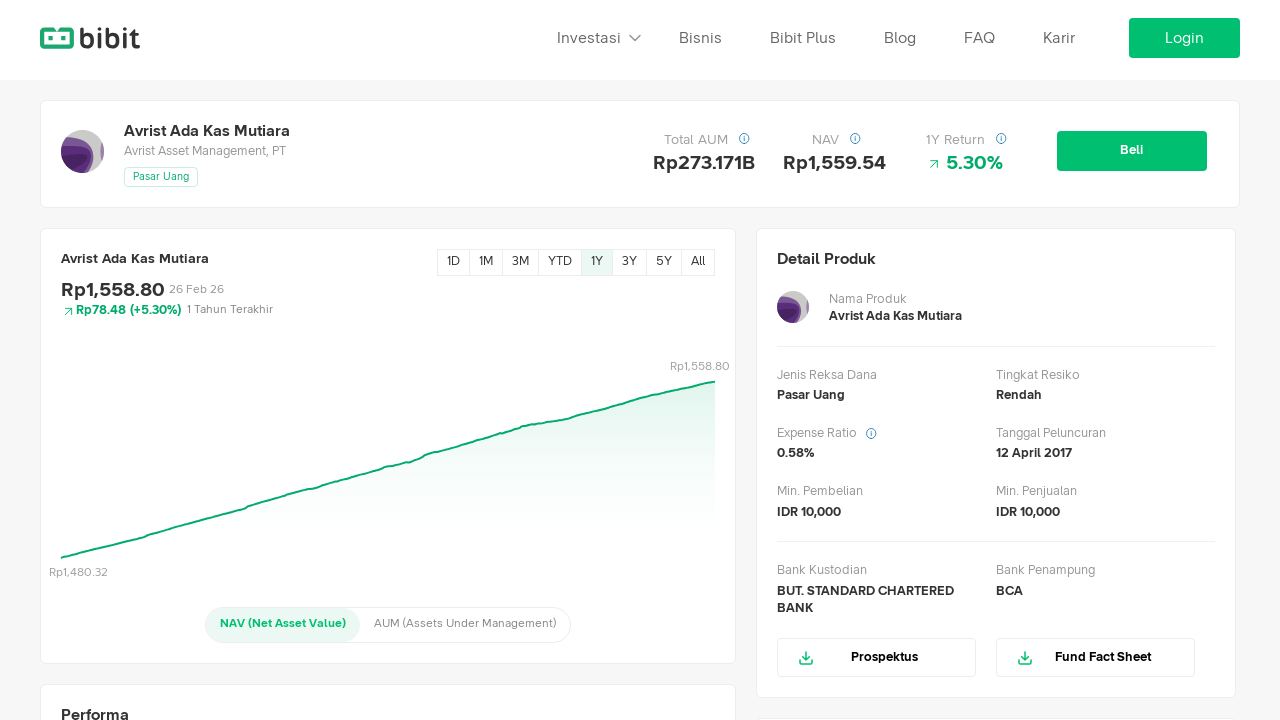

Period button '1M' is visible and ready
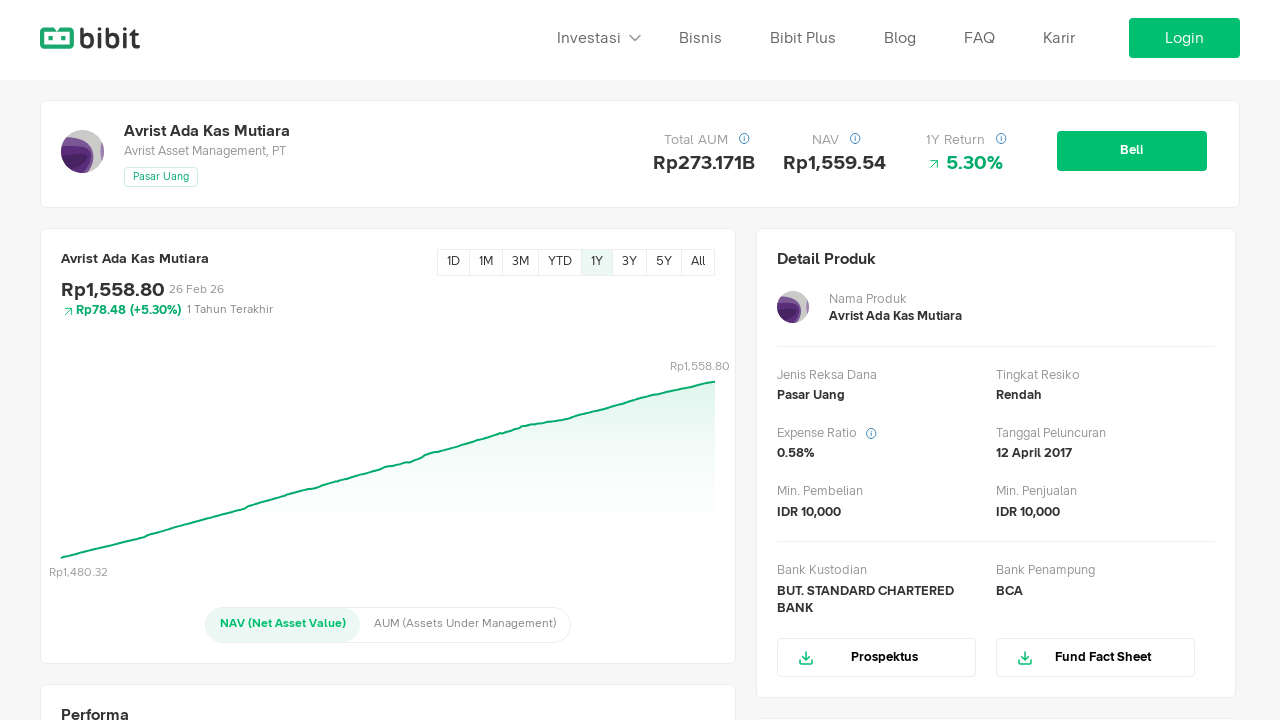

Clicked period filter button '1M' at (486, 263) on button[data-period="1M"]
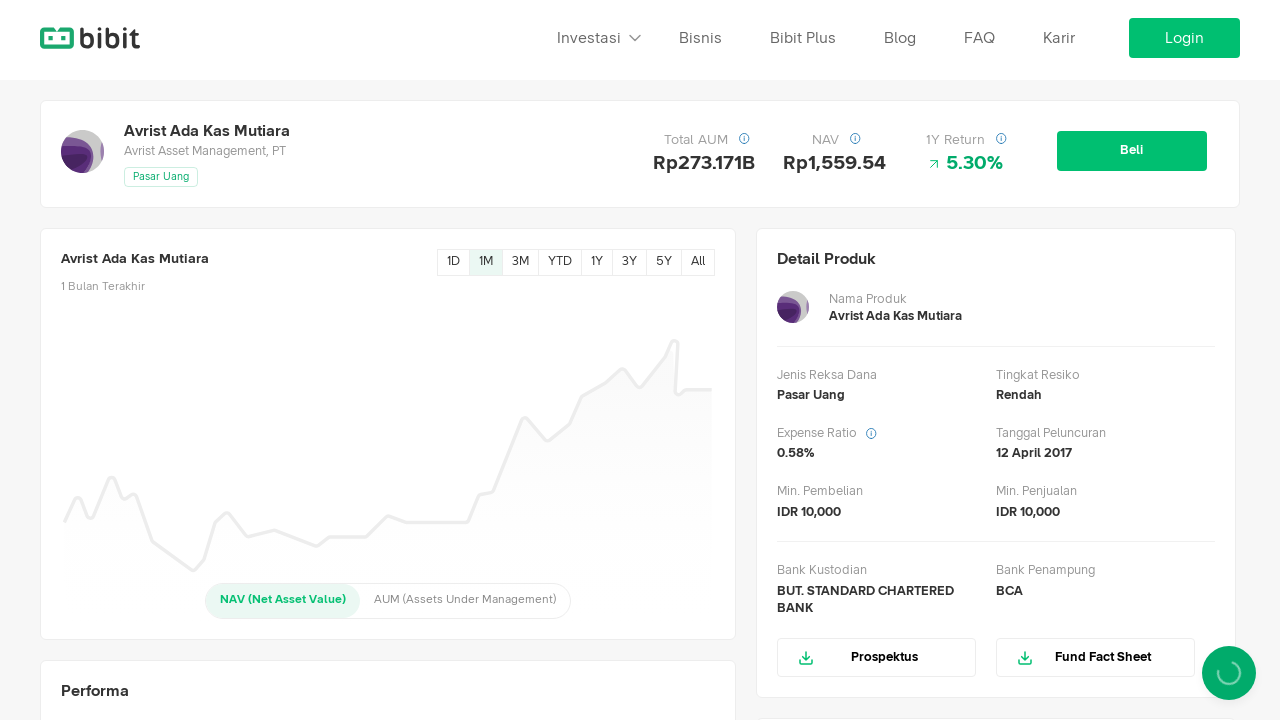

Waited for data to update after clicking '1M' filter
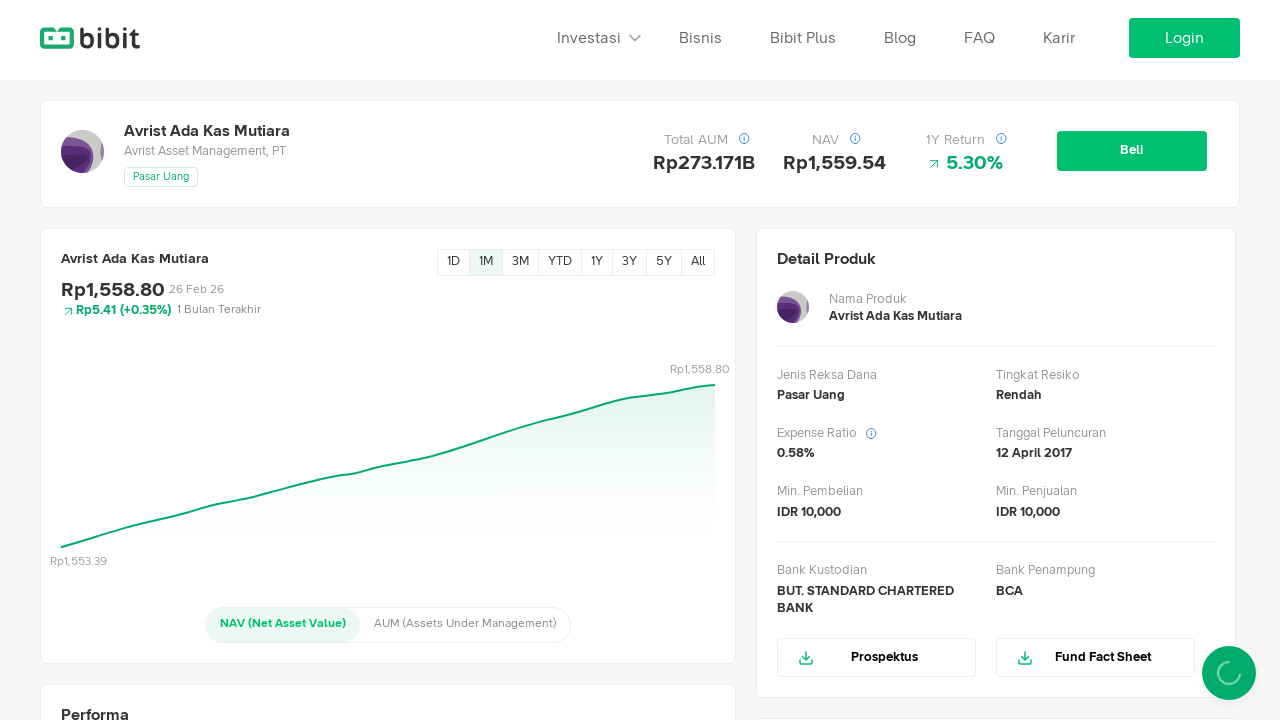

Period button '3M' is visible and ready
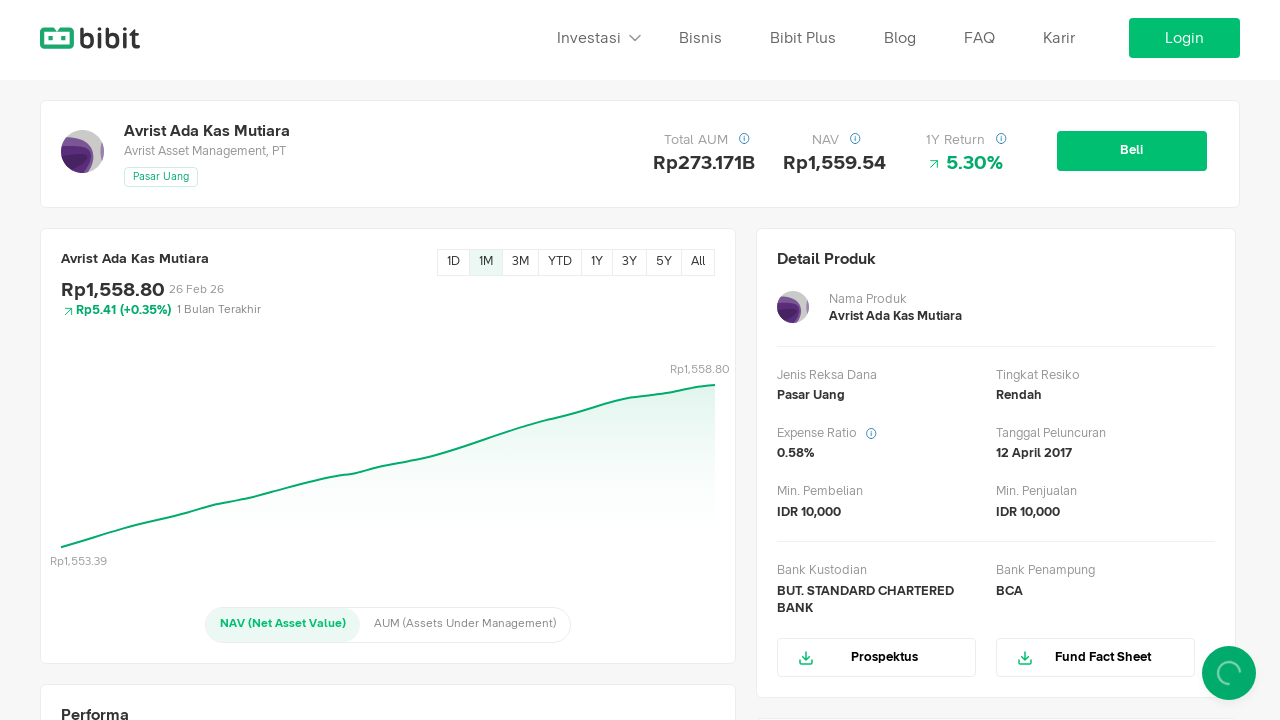

Clicked period filter button '3M' at (520, 263) on button[data-period="3M"]
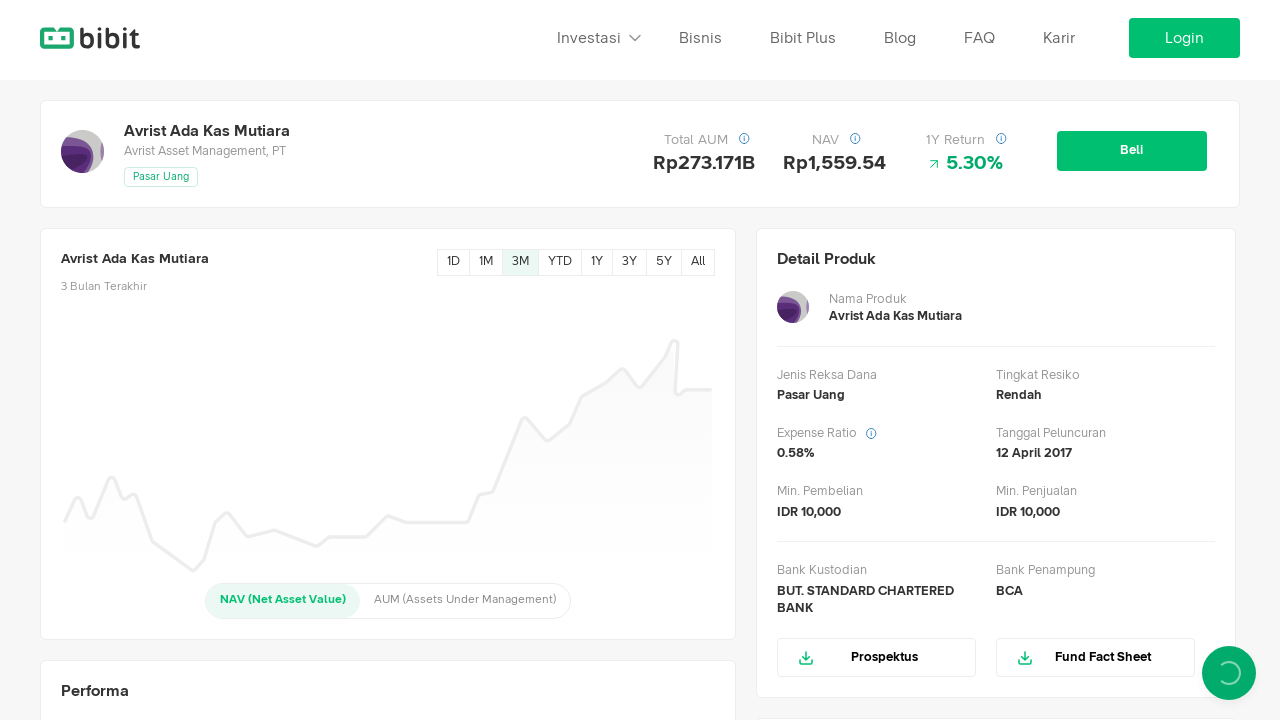

Waited for data to update after clicking '3M' filter
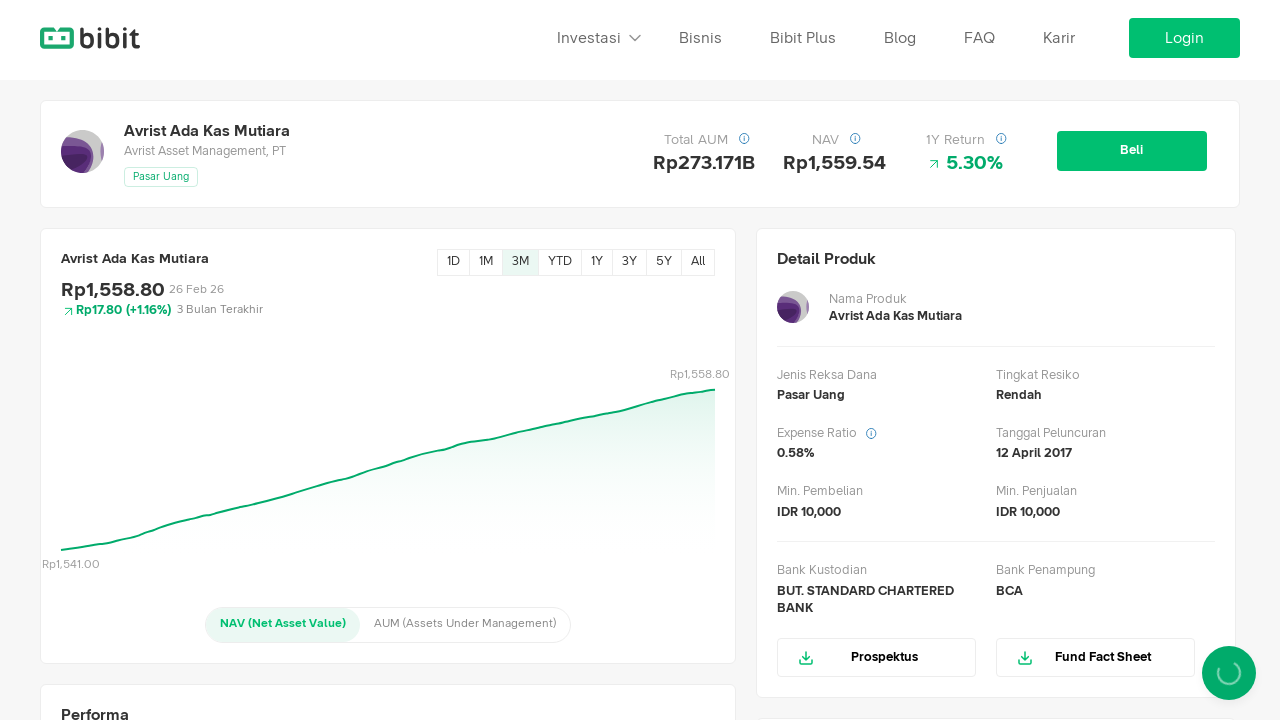

Period button 'YTD' is visible and ready
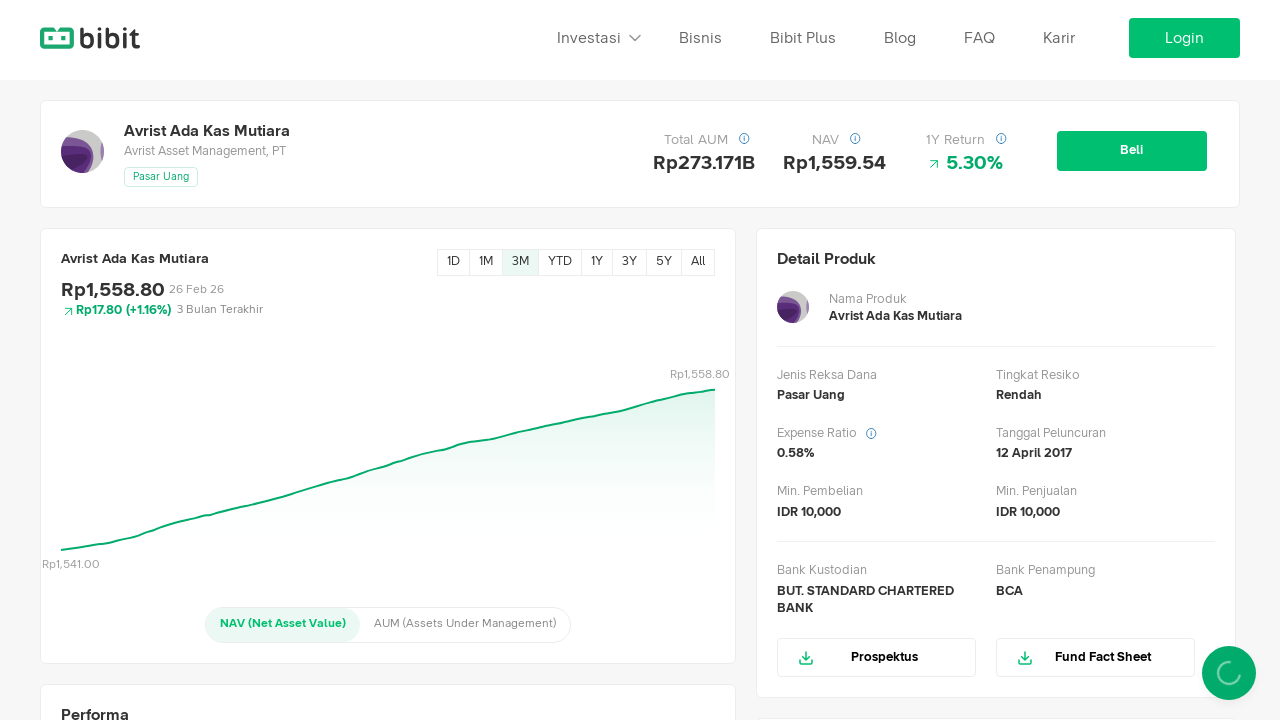

Clicked period filter button 'YTD' at (560, 263) on button[data-period="YTD"]
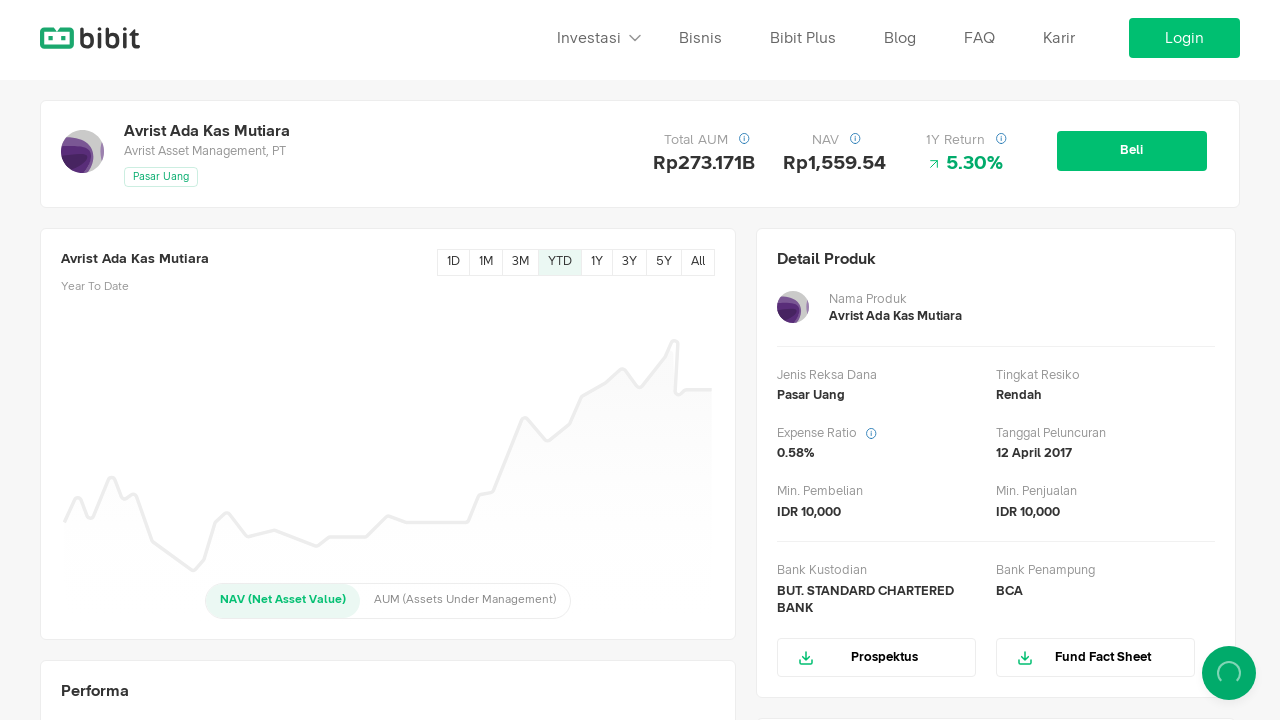

Waited for data to update after clicking 'YTD' filter
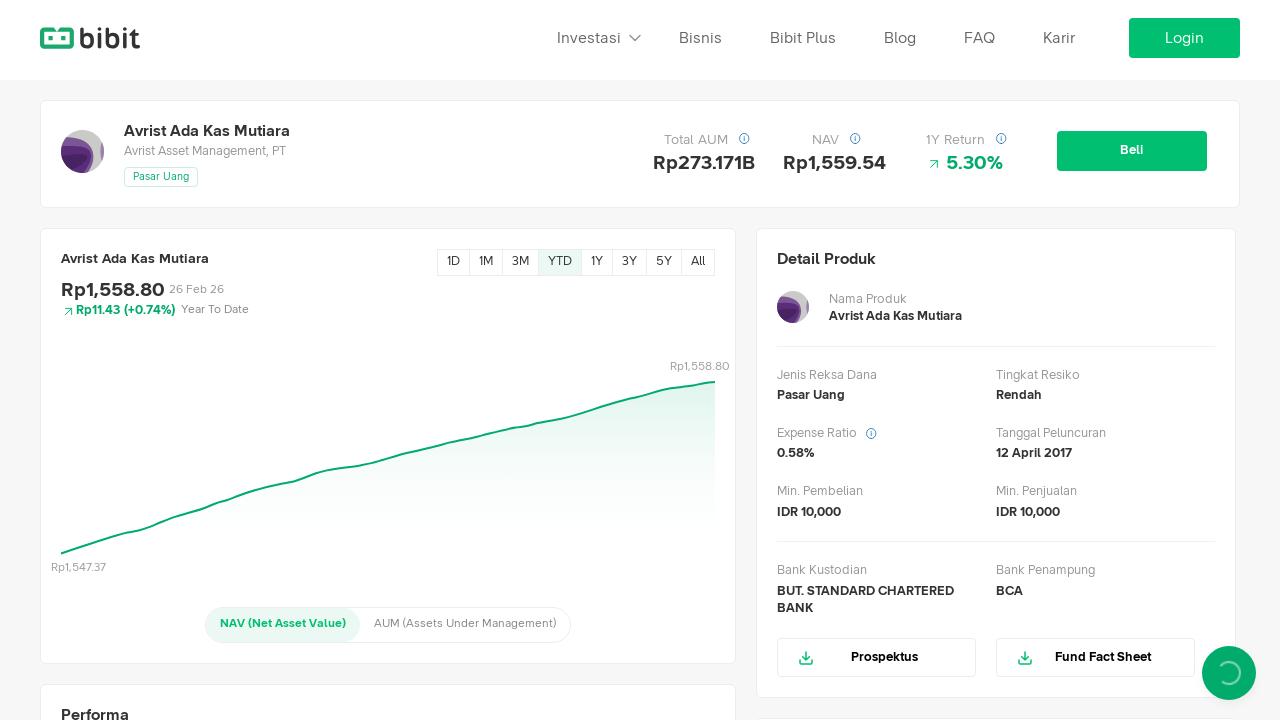

Period button '1Y' is visible and ready
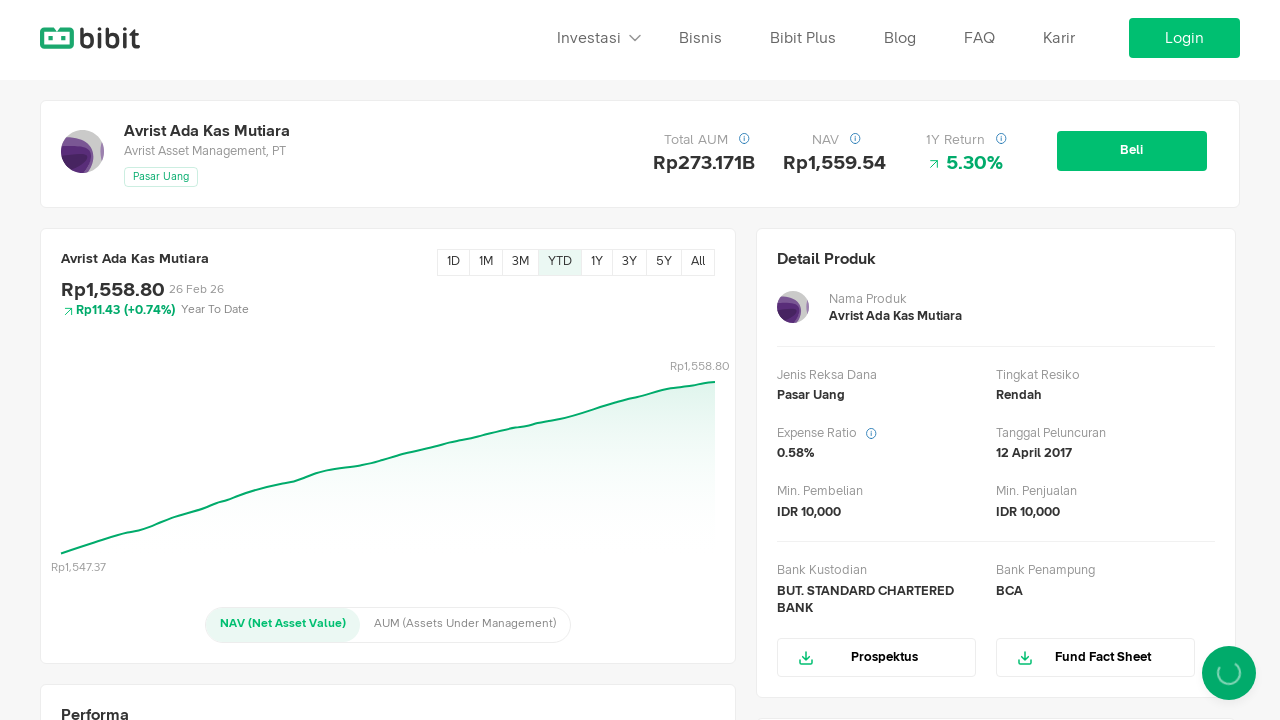

Clicked period filter button '1Y' at (597, 263) on button[data-period="1Y"]
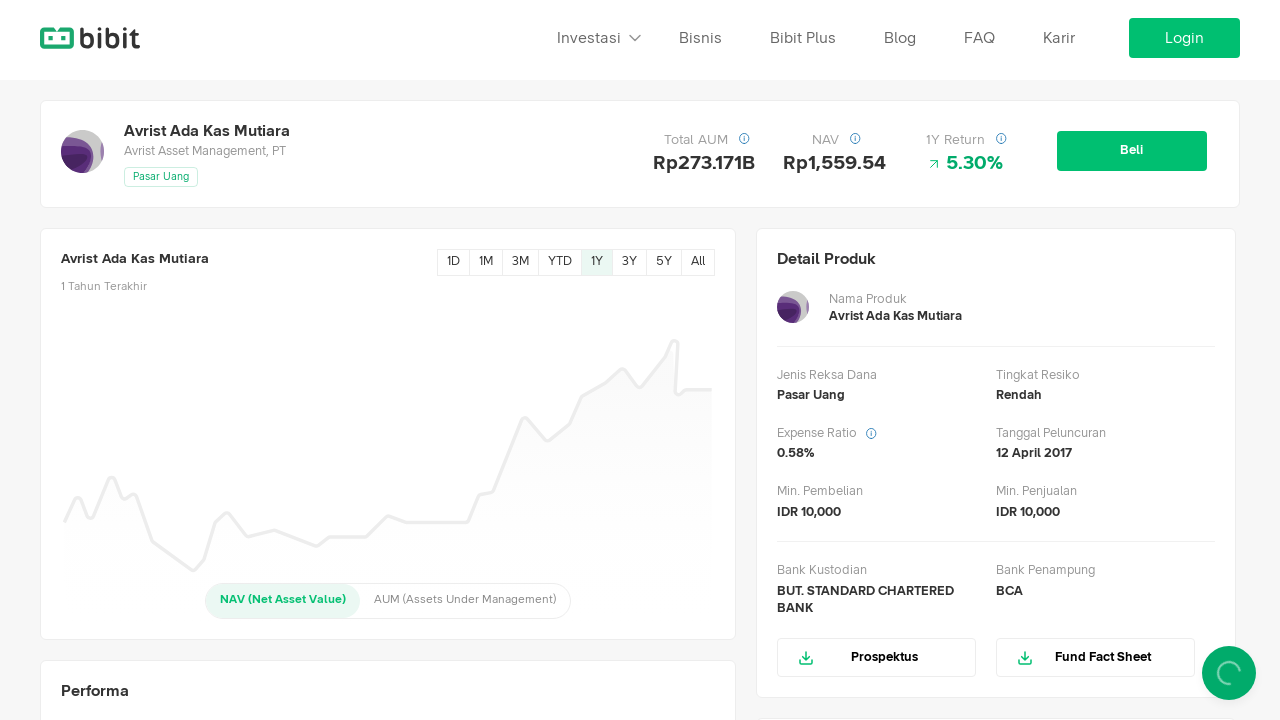

Waited for data to update after clicking '1Y' filter
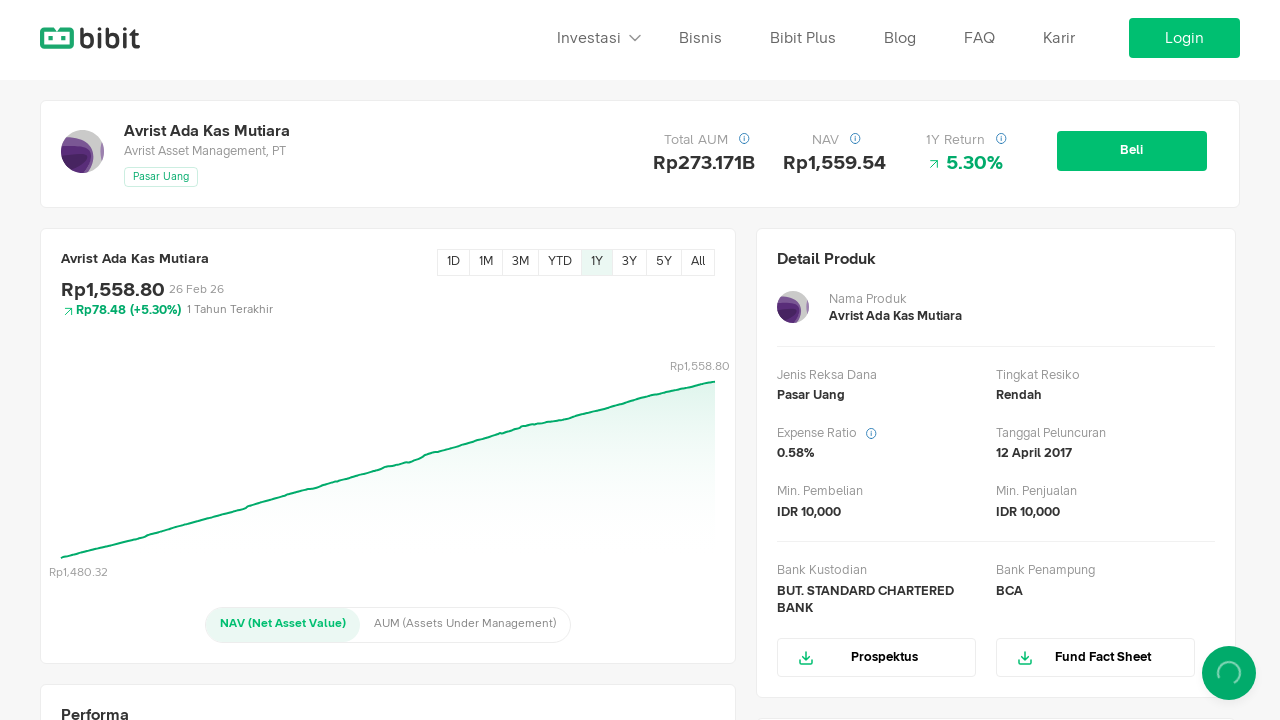

Period button '3Y' is visible and ready
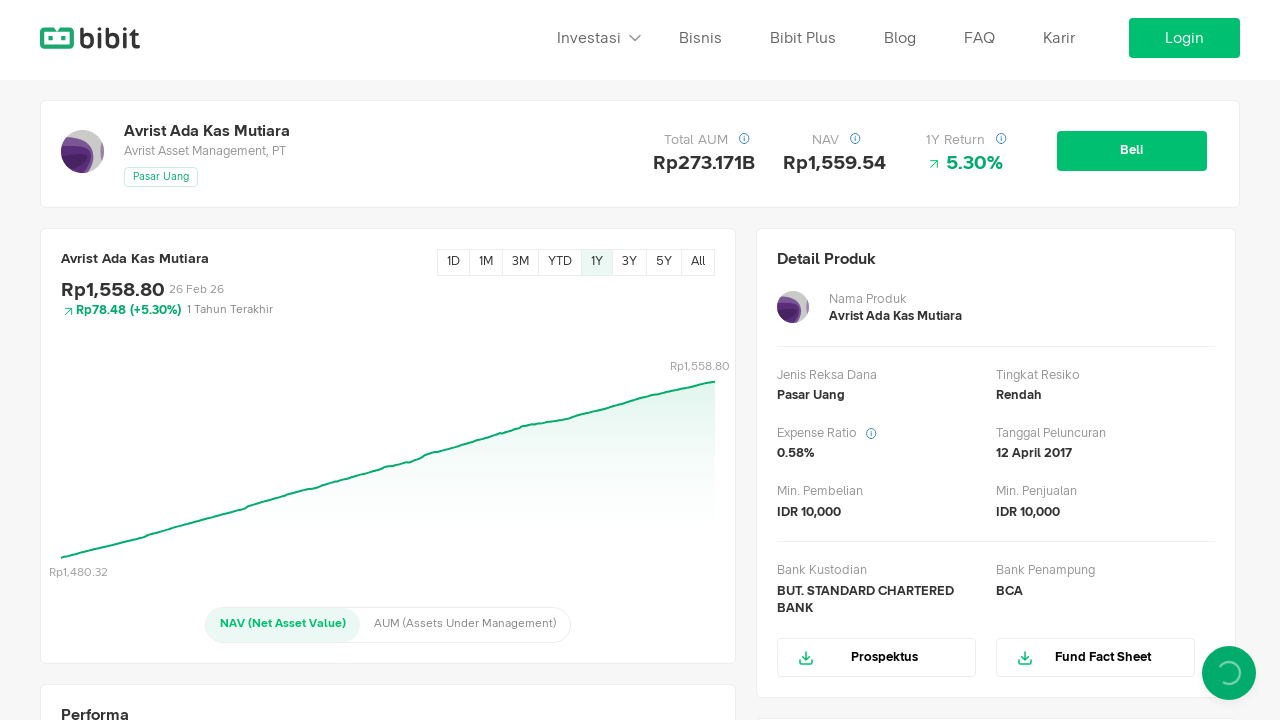

Clicked period filter button '3Y' at (630, 263) on button[data-period="3Y"]
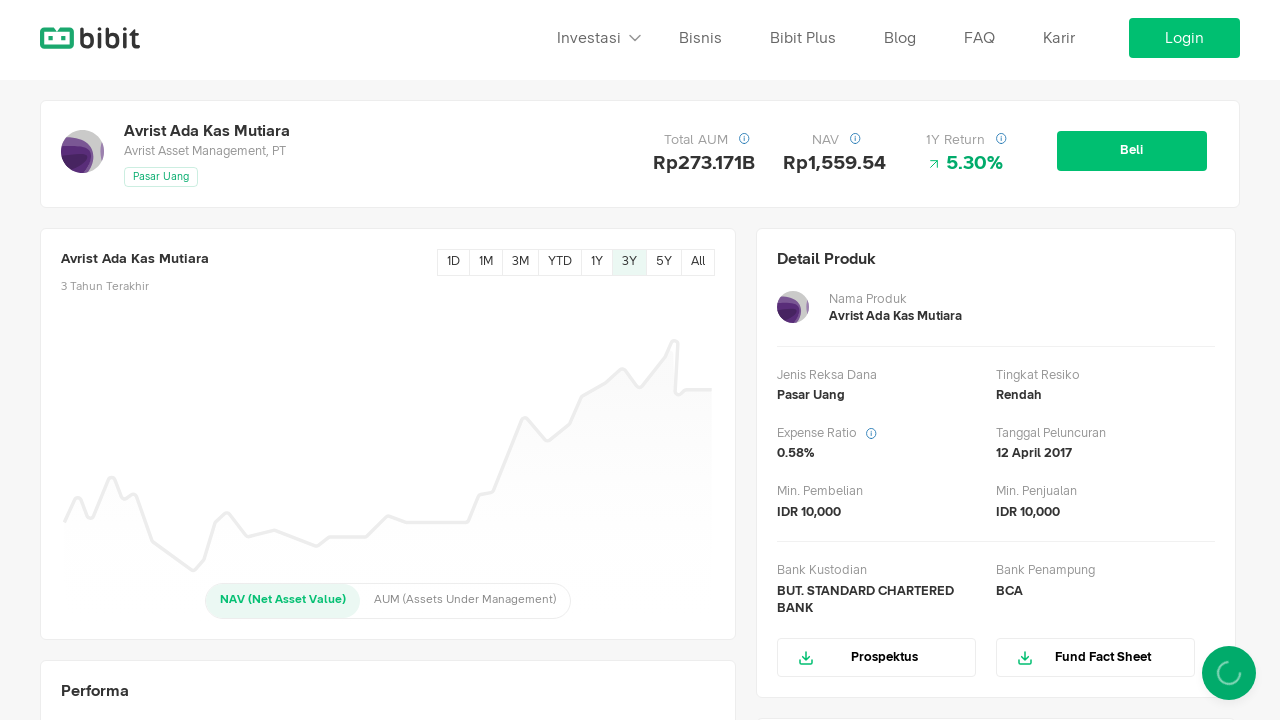

Waited for data to update after clicking '3Y' filter
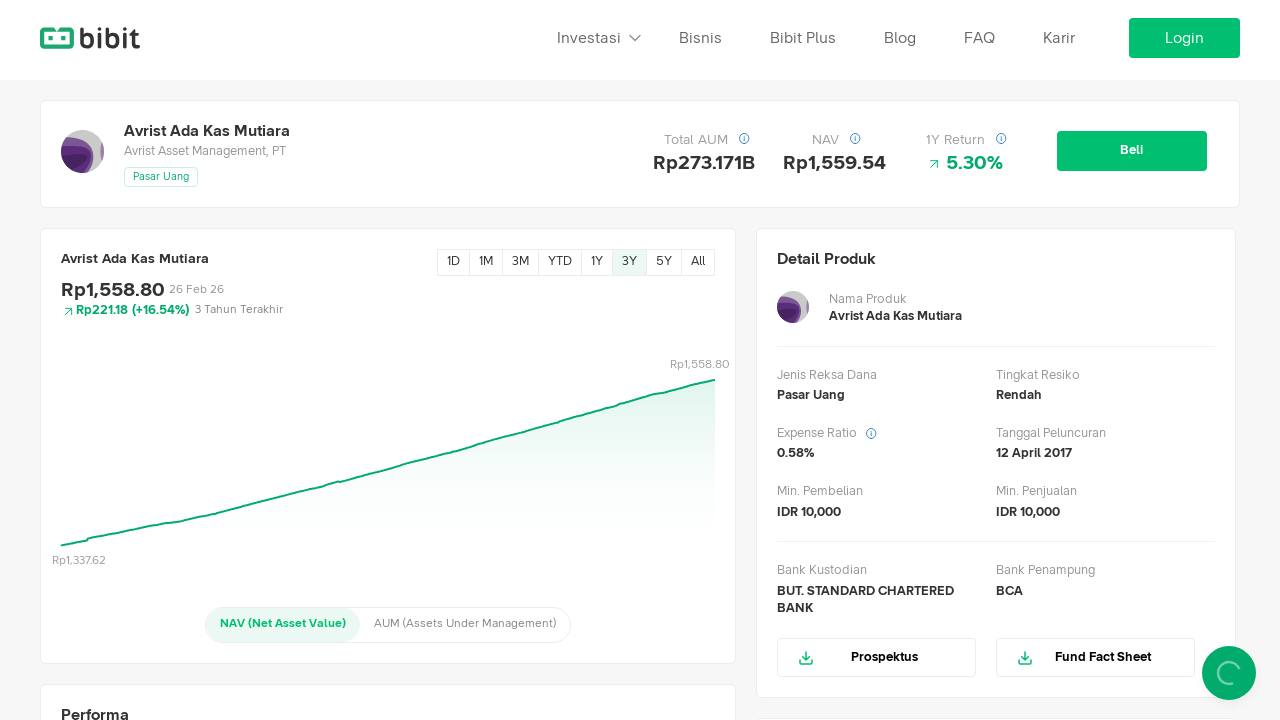

Period button '5Y' is visible and ready
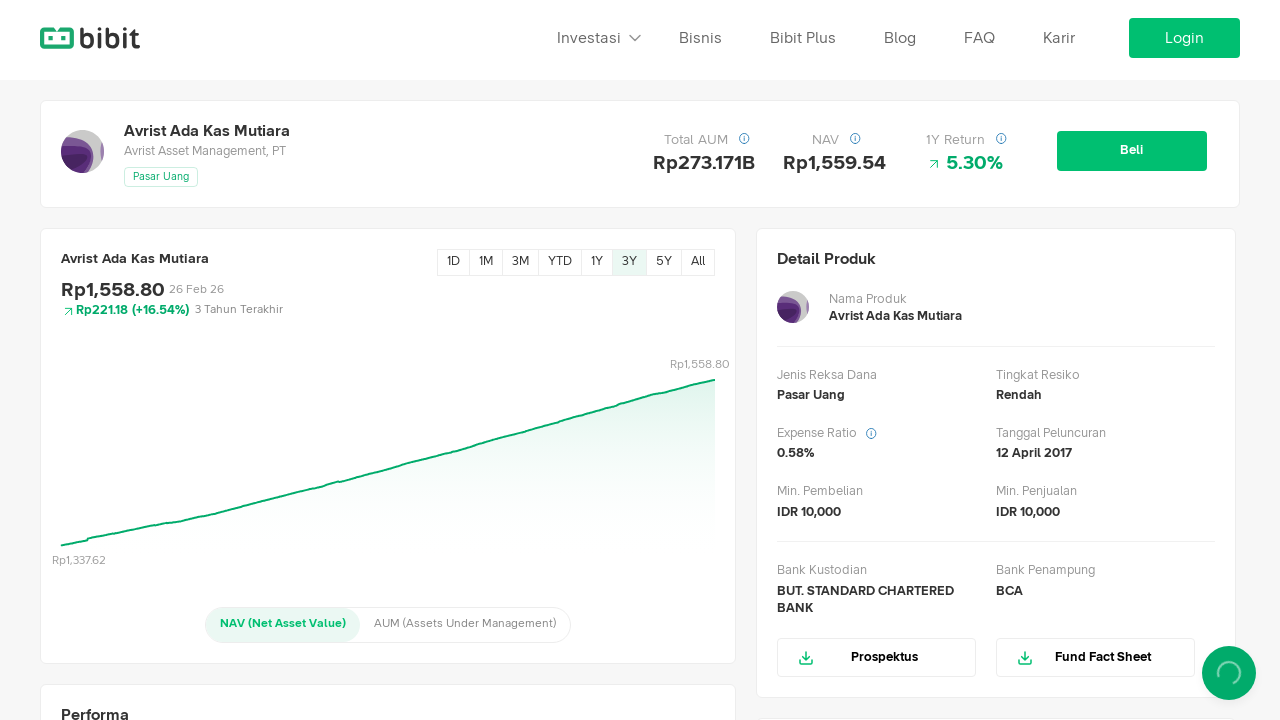

Clicked period filter button '5Y' at (664, 263) on button[data-period="5Y"]
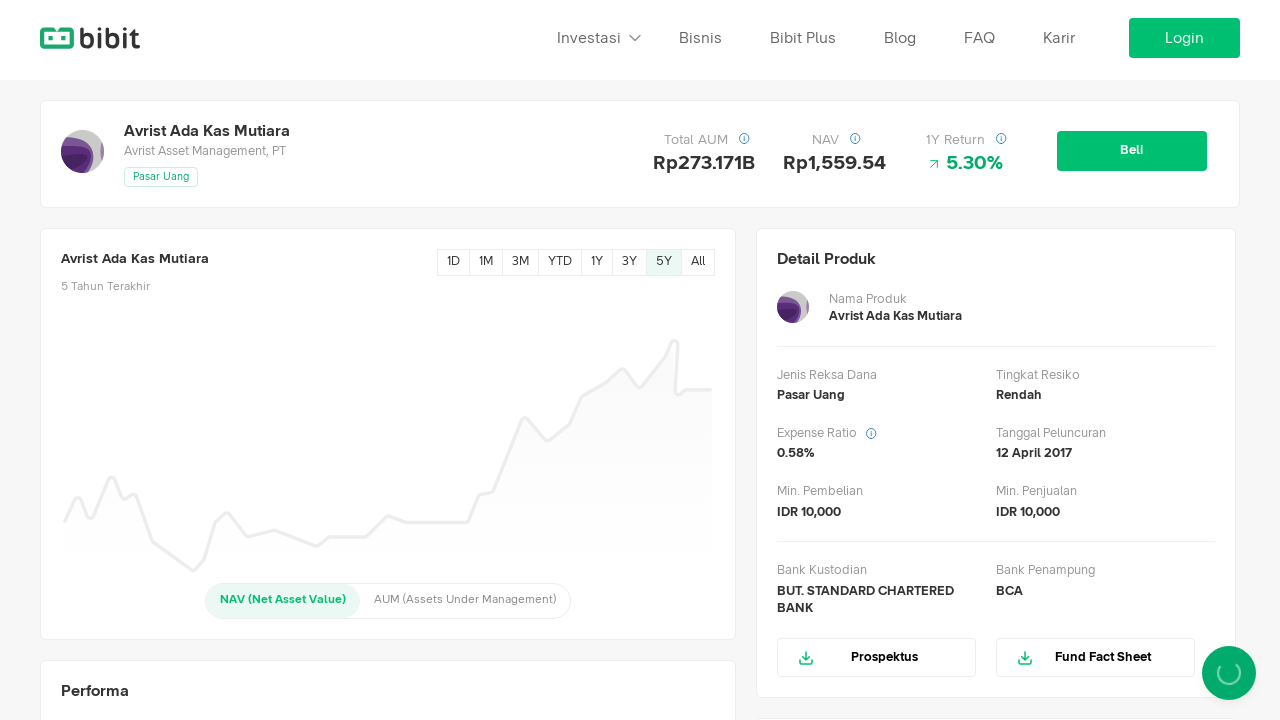

Waited for data to update after clicking '5Y' filter
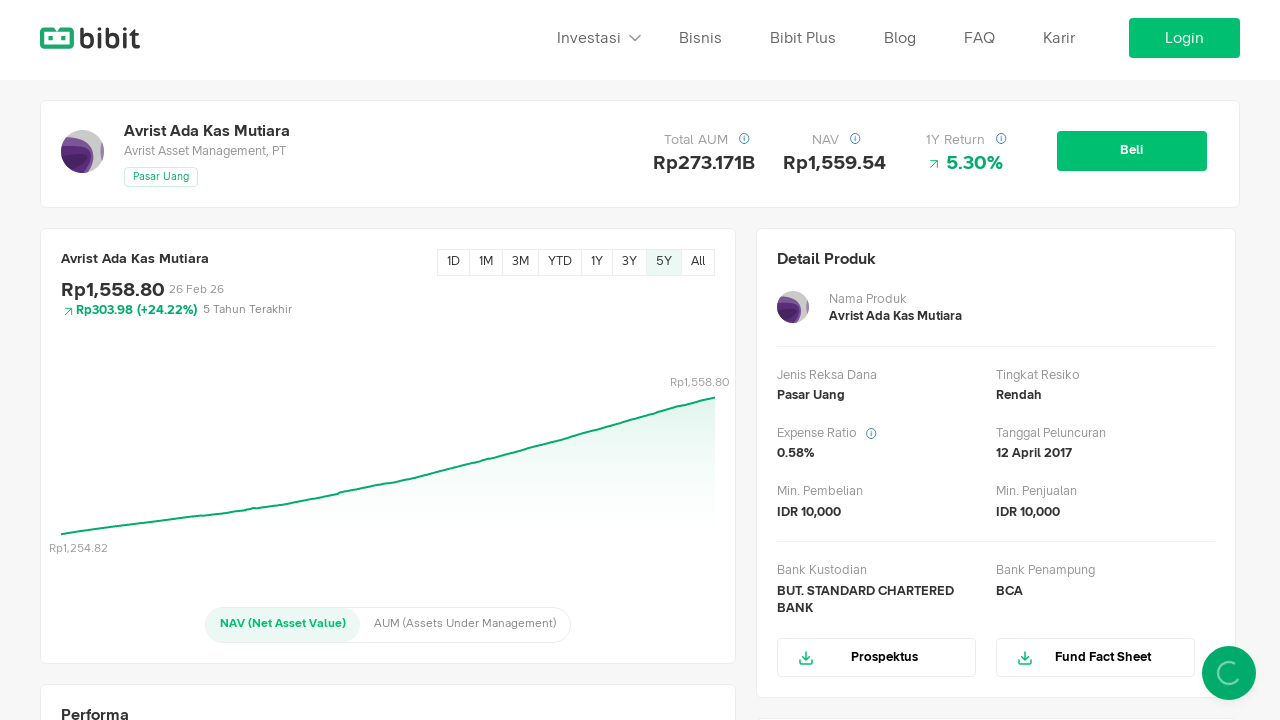

Period button 'ALL' is visible and ready
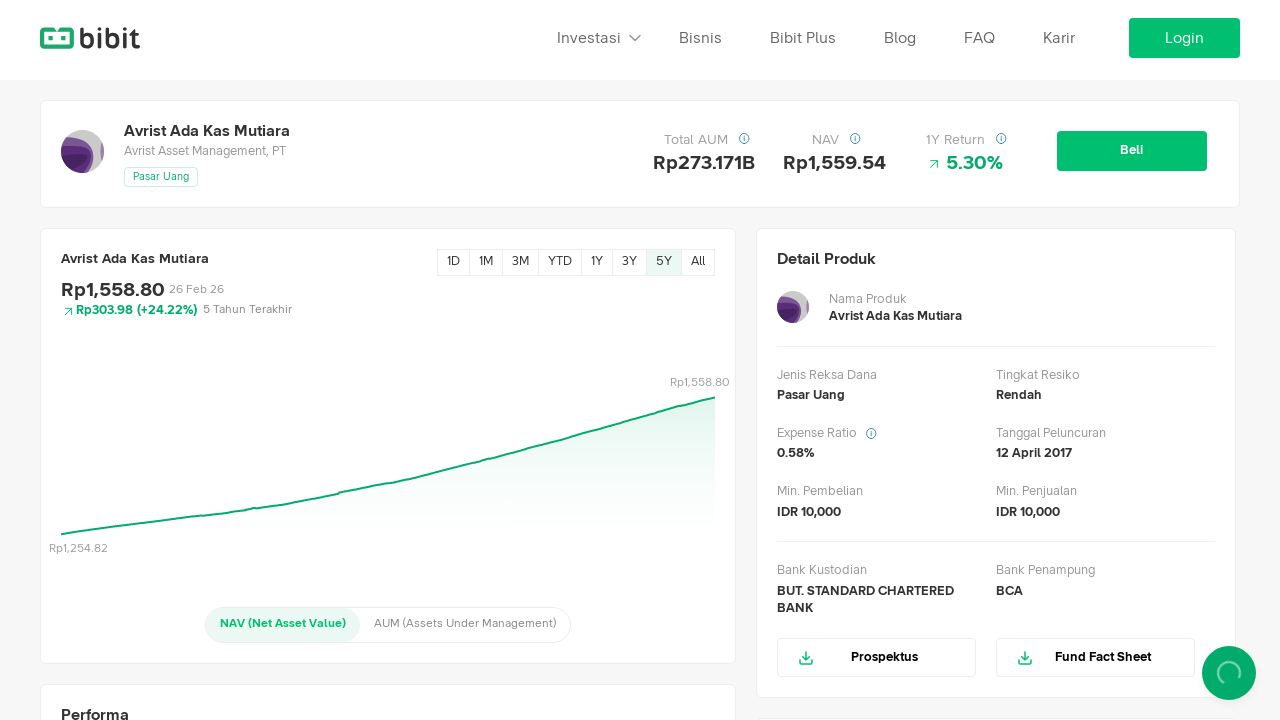

Clicked period filter button 'ALL' at (698, 263) on button[data-period="ALL"]
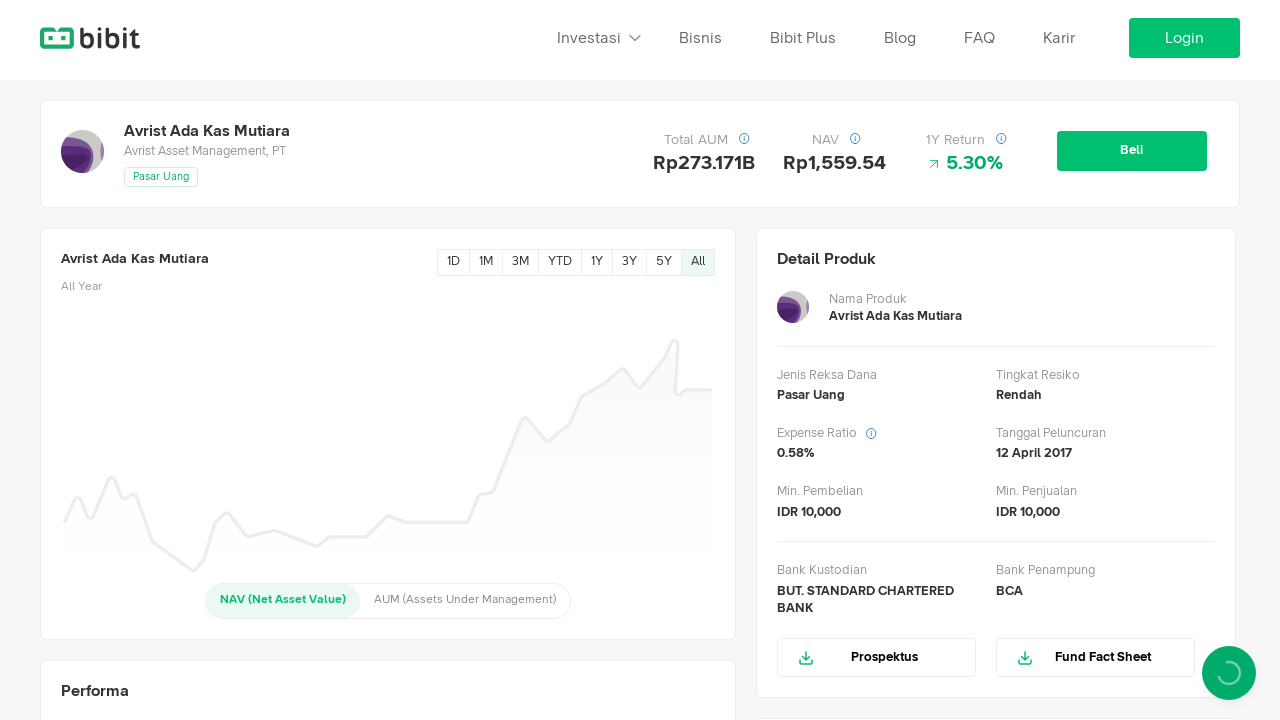

Waited for data to update after clicking 'ALL' filter
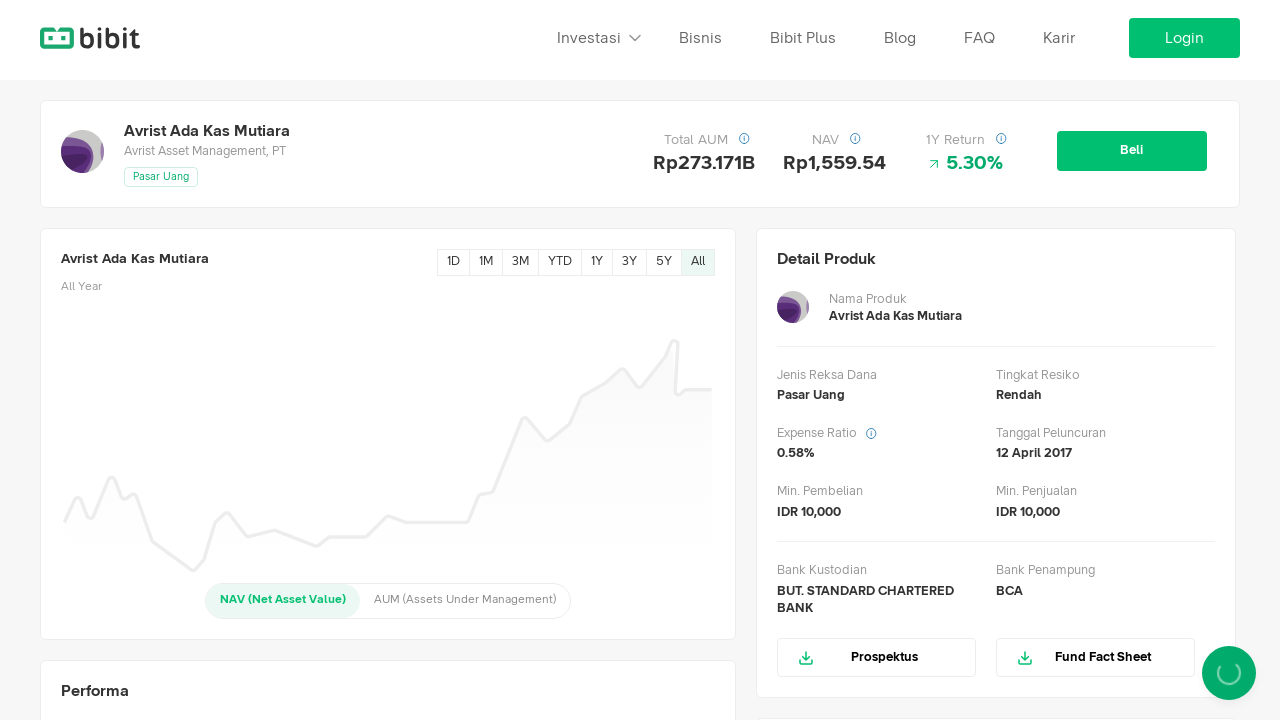

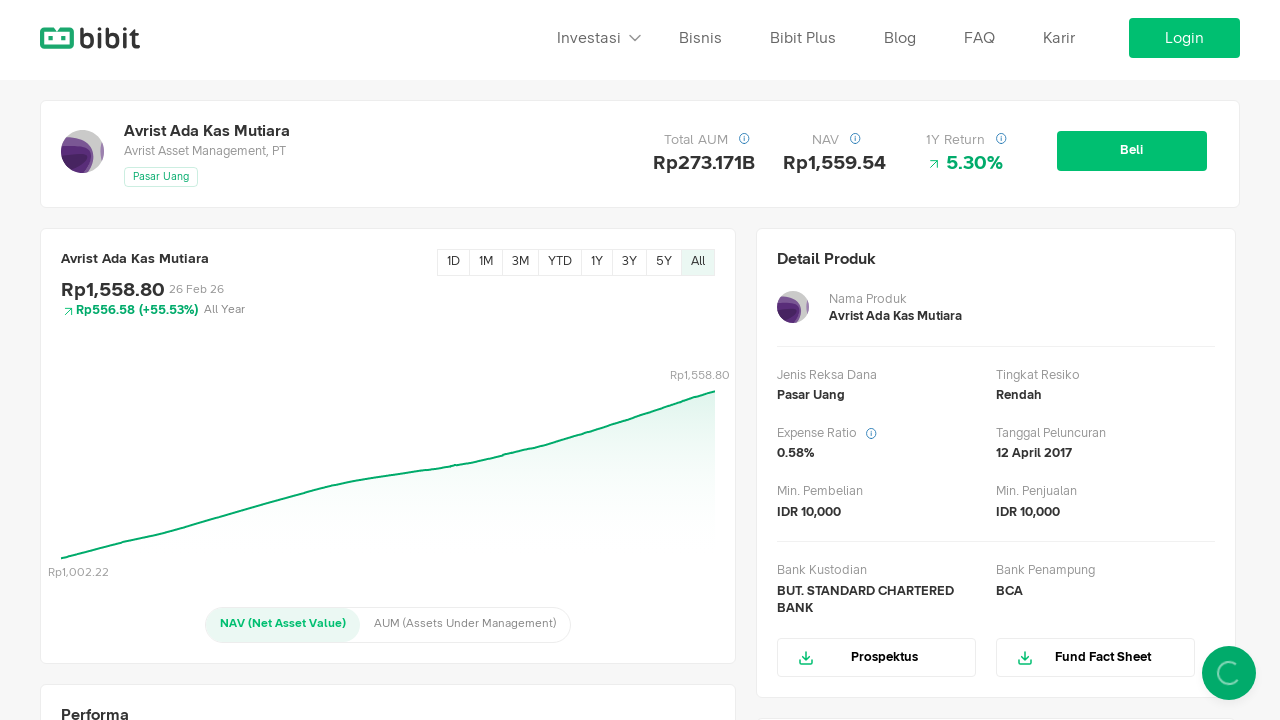